Tests successful form submission with valid email format and verifies the output form is displayed

Starting URL: https://demoqa.com/text-box

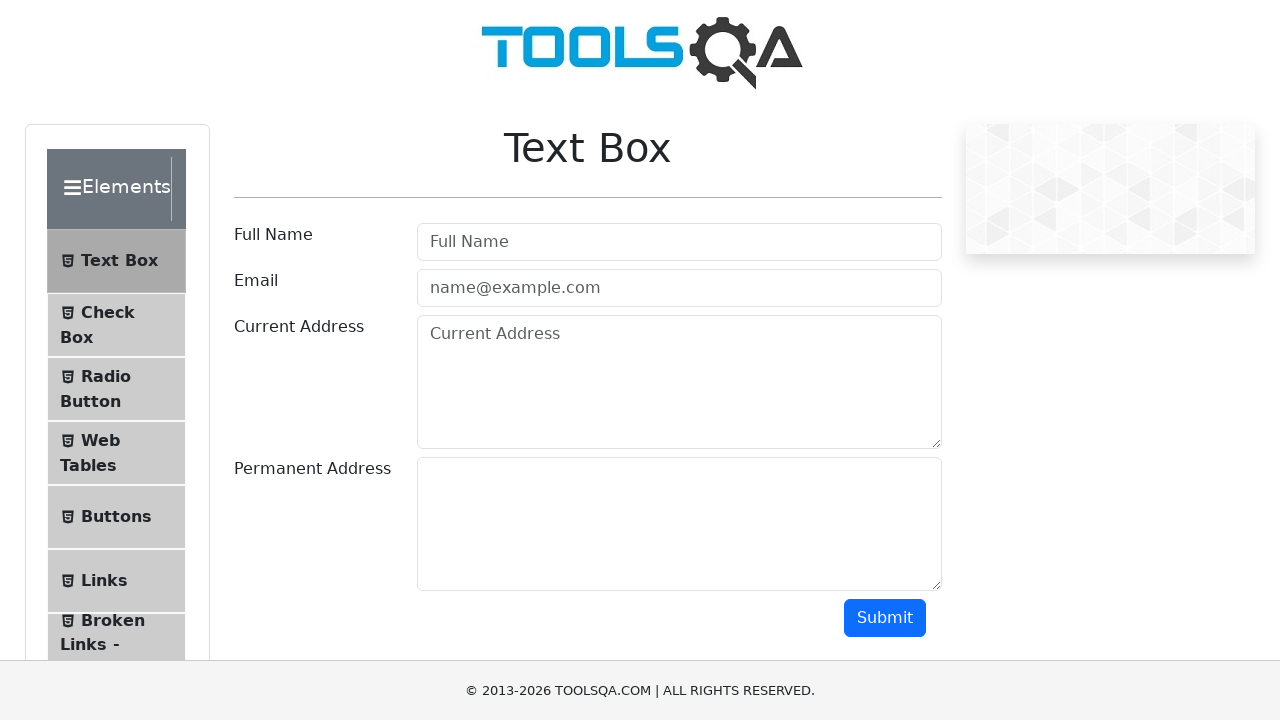

Filled full name field with 'test1' on #userName
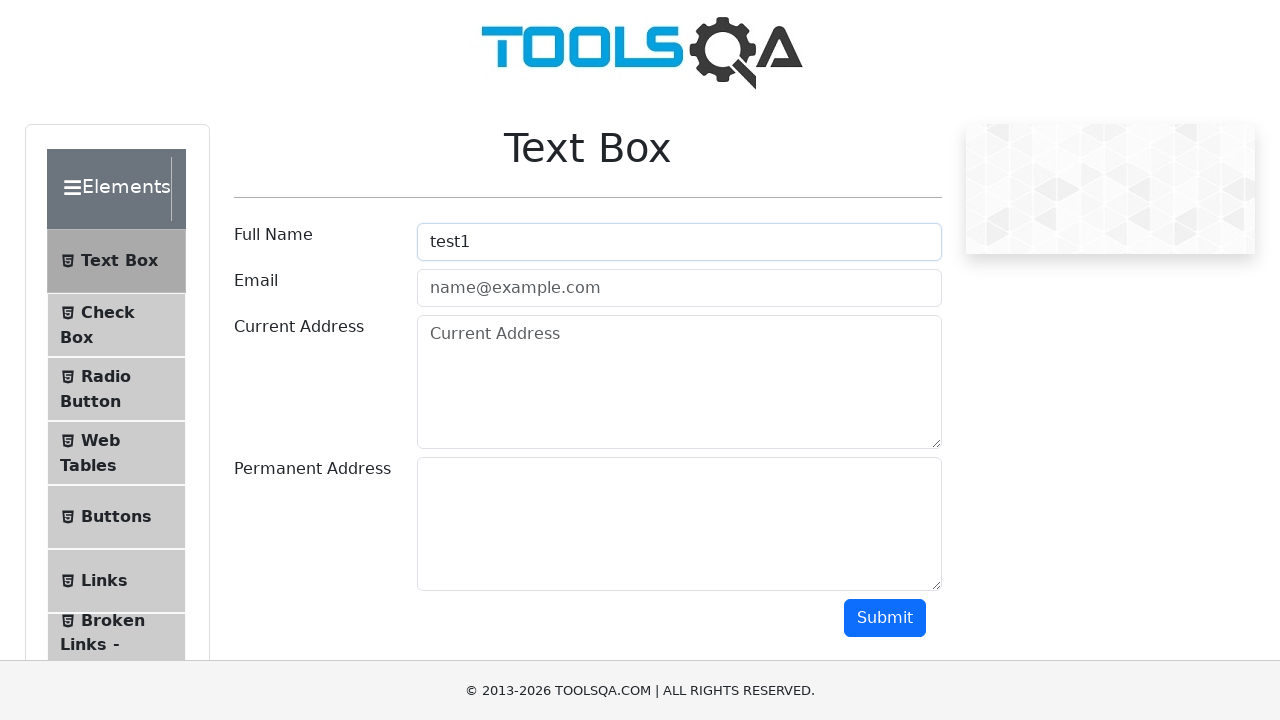

Filled email field with valid email 'asdada@test.com' on #userEmail
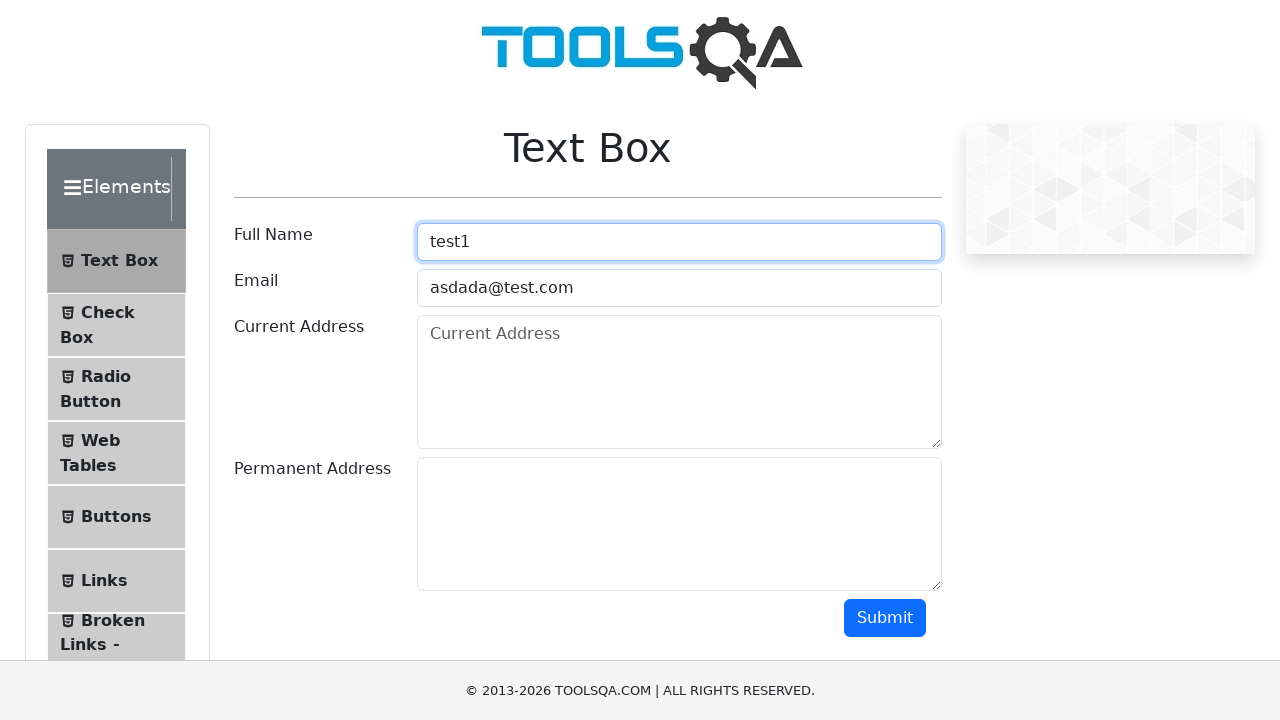

Filled current address field with 'alkjsdblhbakjsdb test2' on #currentAddress
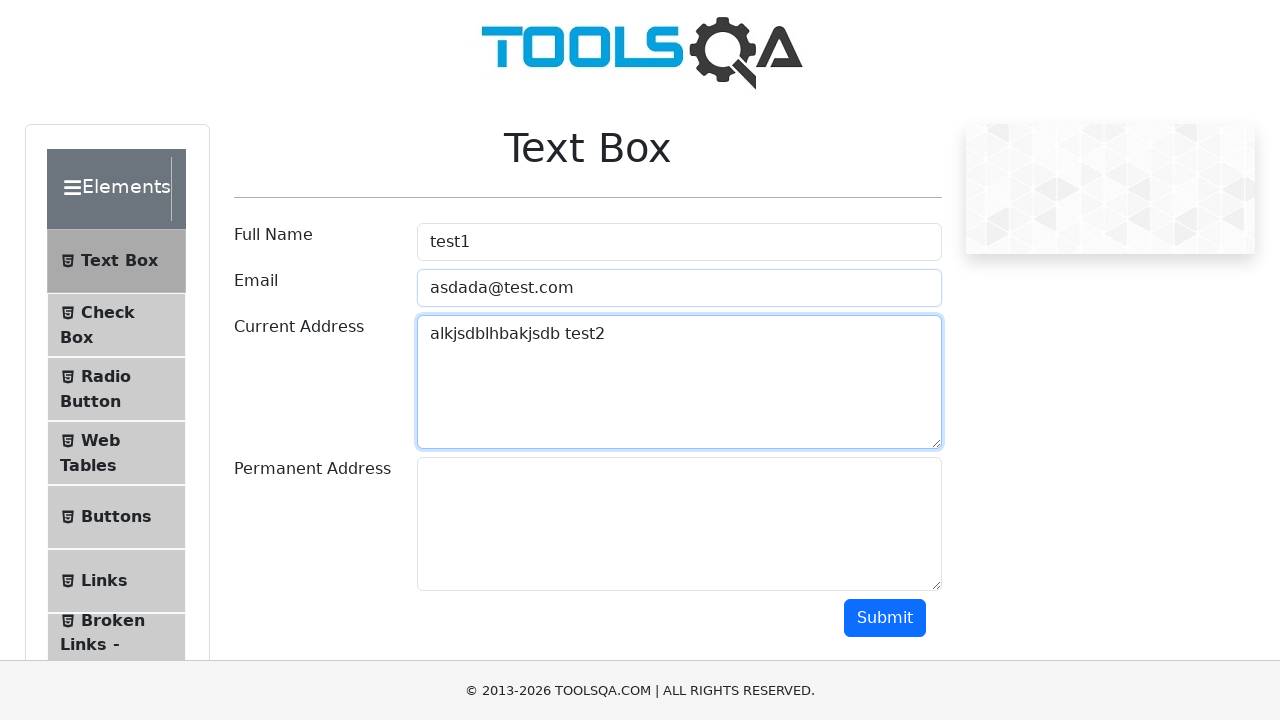

Filled permanent address field with 'dir permanente' on #permanentAddress
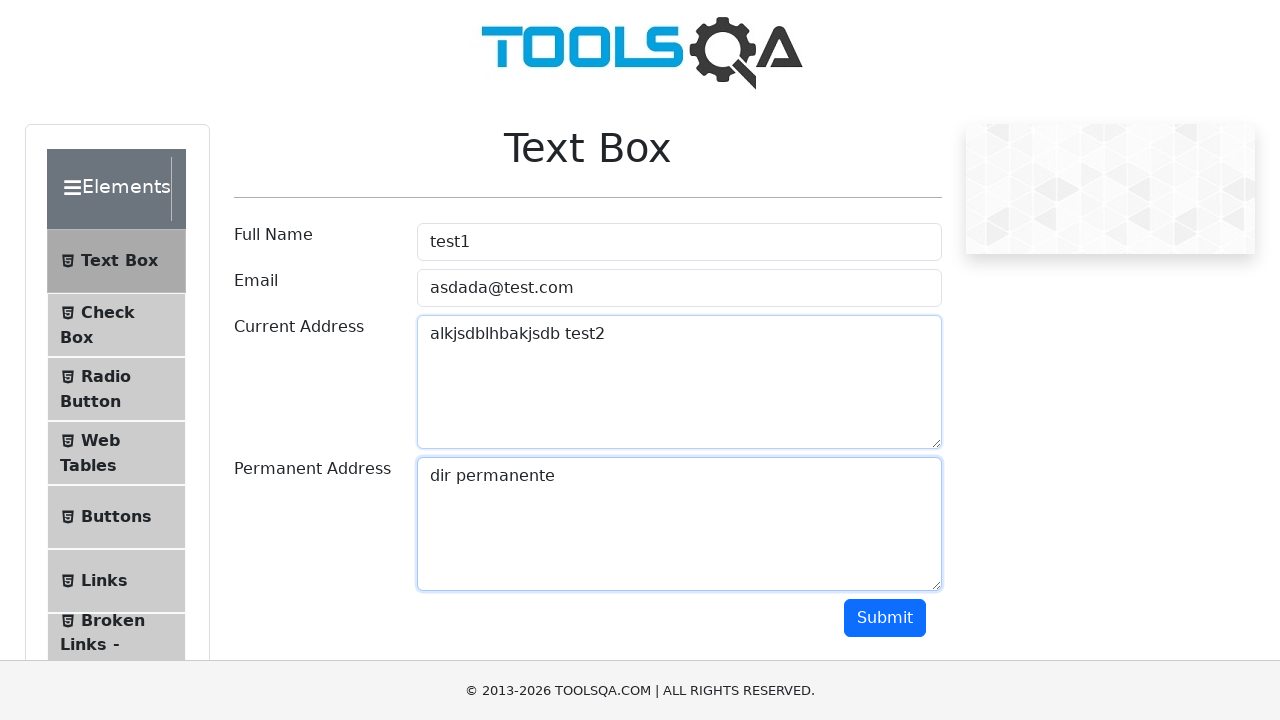

Scrolled submit button into view
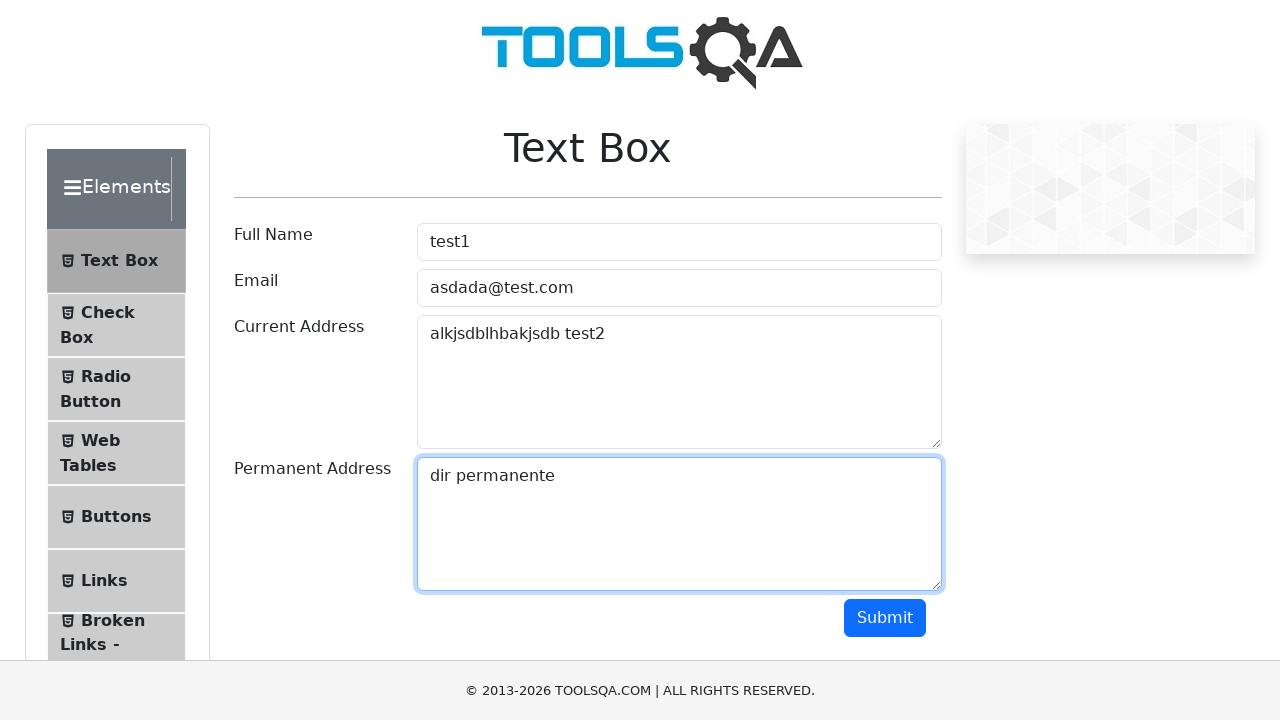

Clicked submit button to submit the form at (885, 618) on #submit
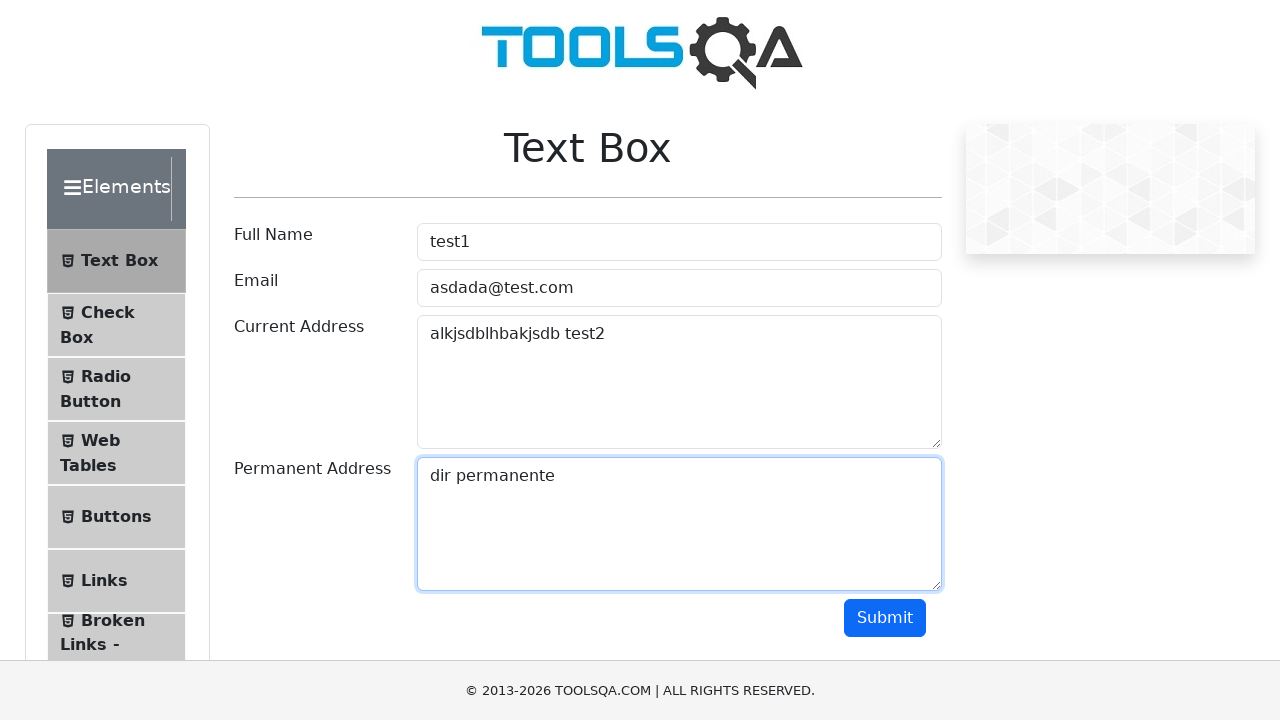

Verified output form is displayed after successful form submission
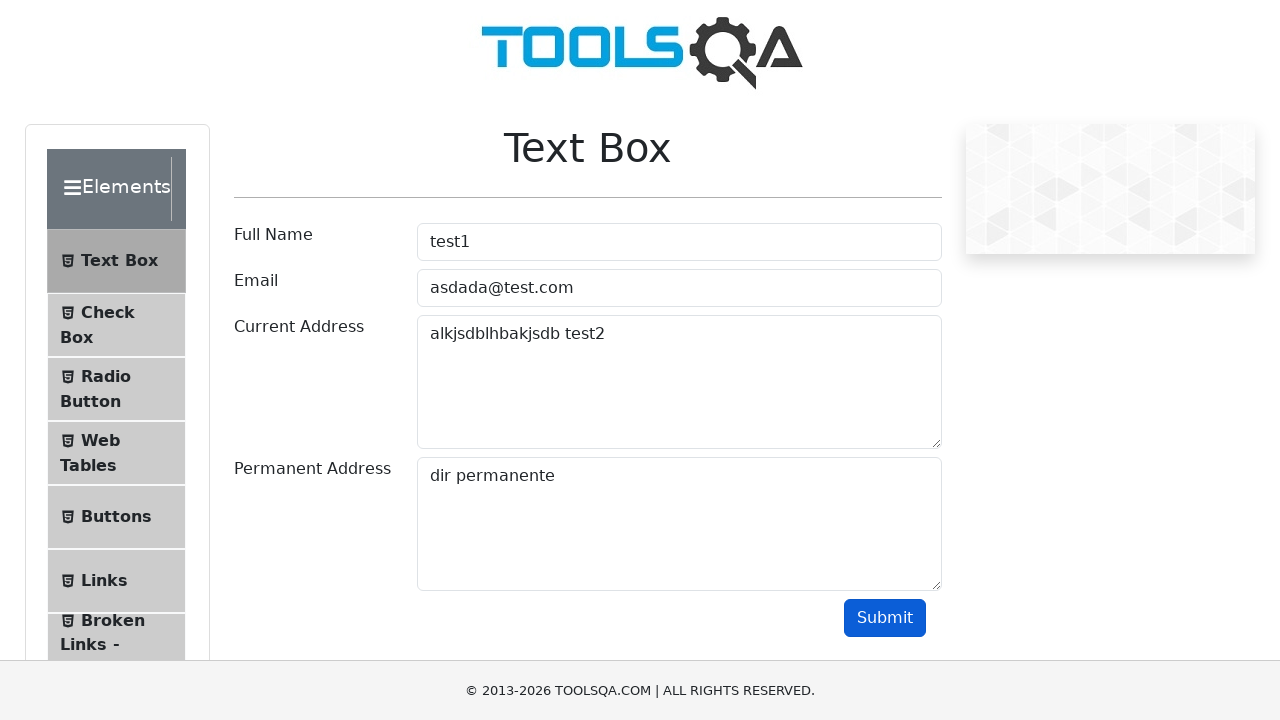

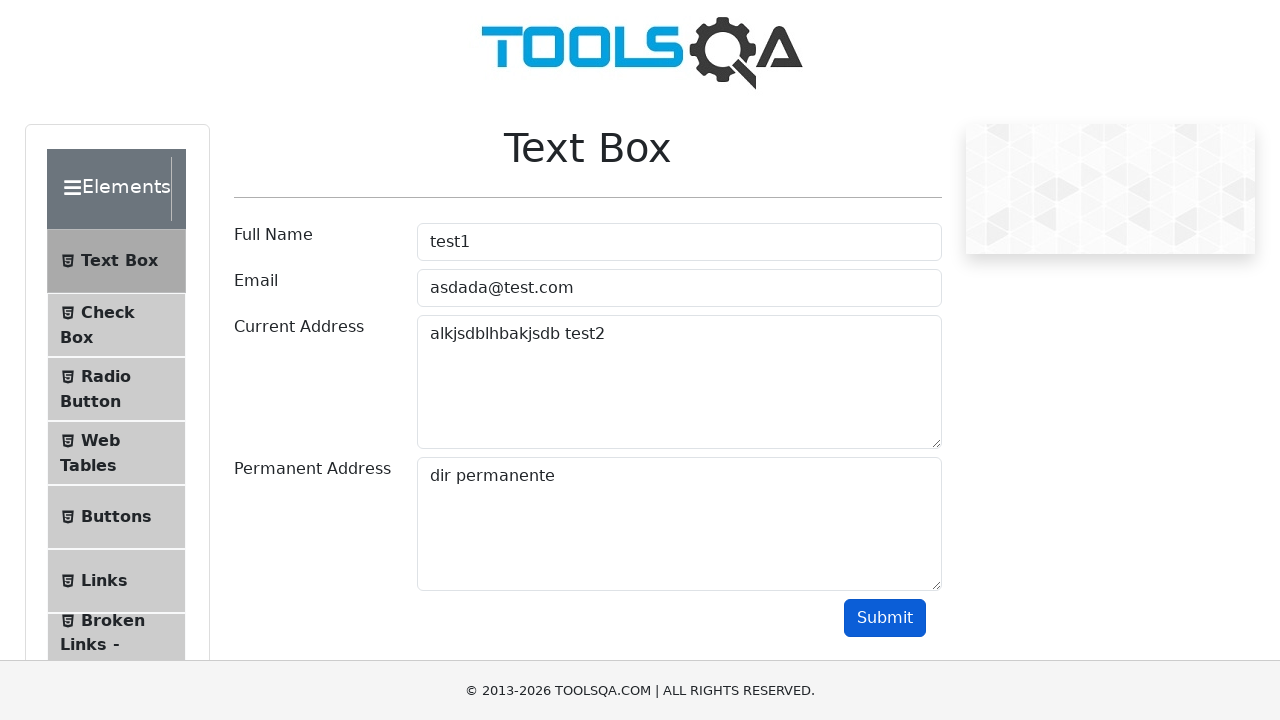